Tests phone field validation on a subscription form by filling out registration details with a phone number containing fewer than 10 characters, then verifying that an appropriate error message is displayed.

Starting URL: https://developer.grupoa.education/subscription/

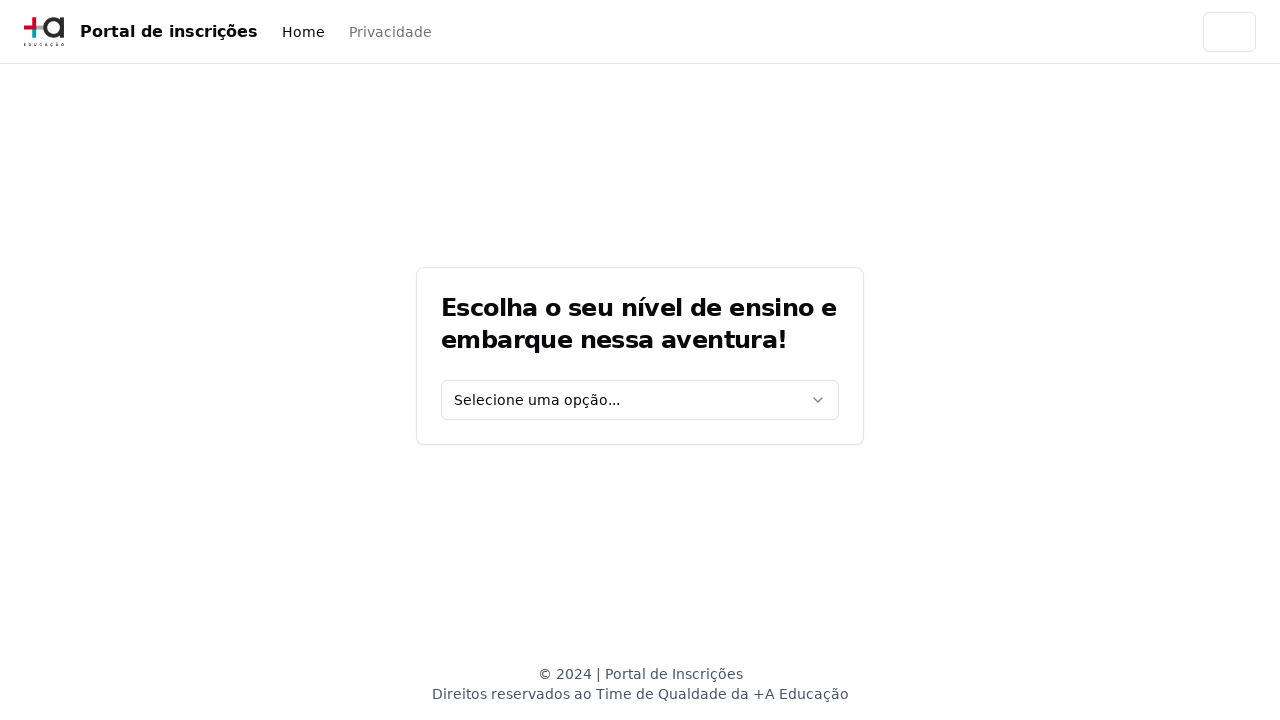

Clicked education level select dropdown at (640, 400) on [data-testid='education-level-select']
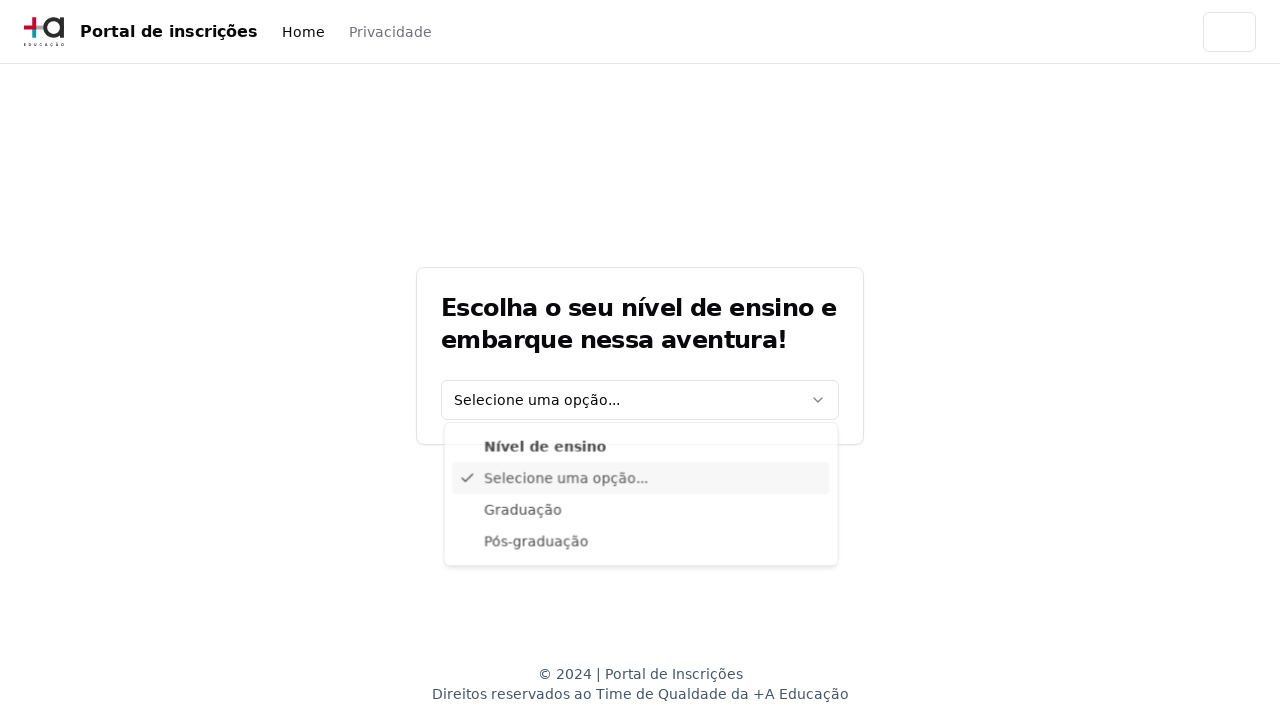

Selected 'Graduação' from education level options at (641, 513) on xpath=//div[@data-radix-vue-collection-item][contains(., 'Graduação')]
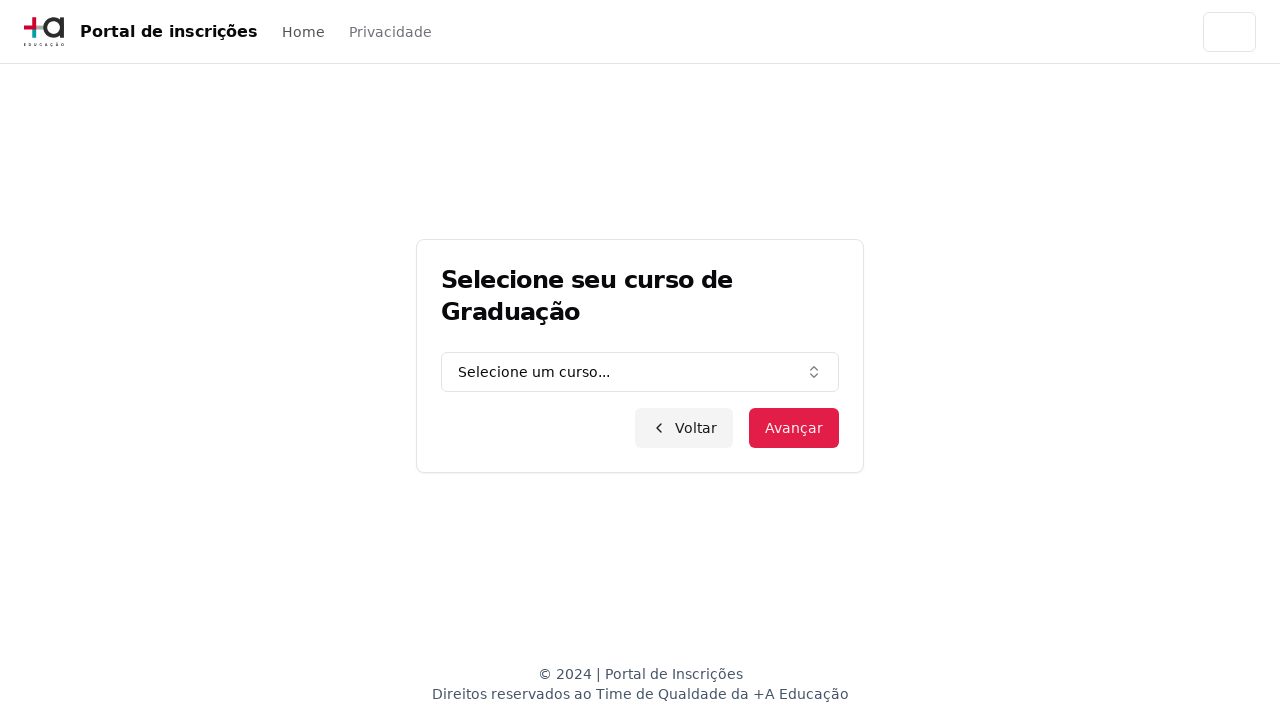

Clicked graduation course combo box at (640, 372) on [data-testid='graduation-combo']
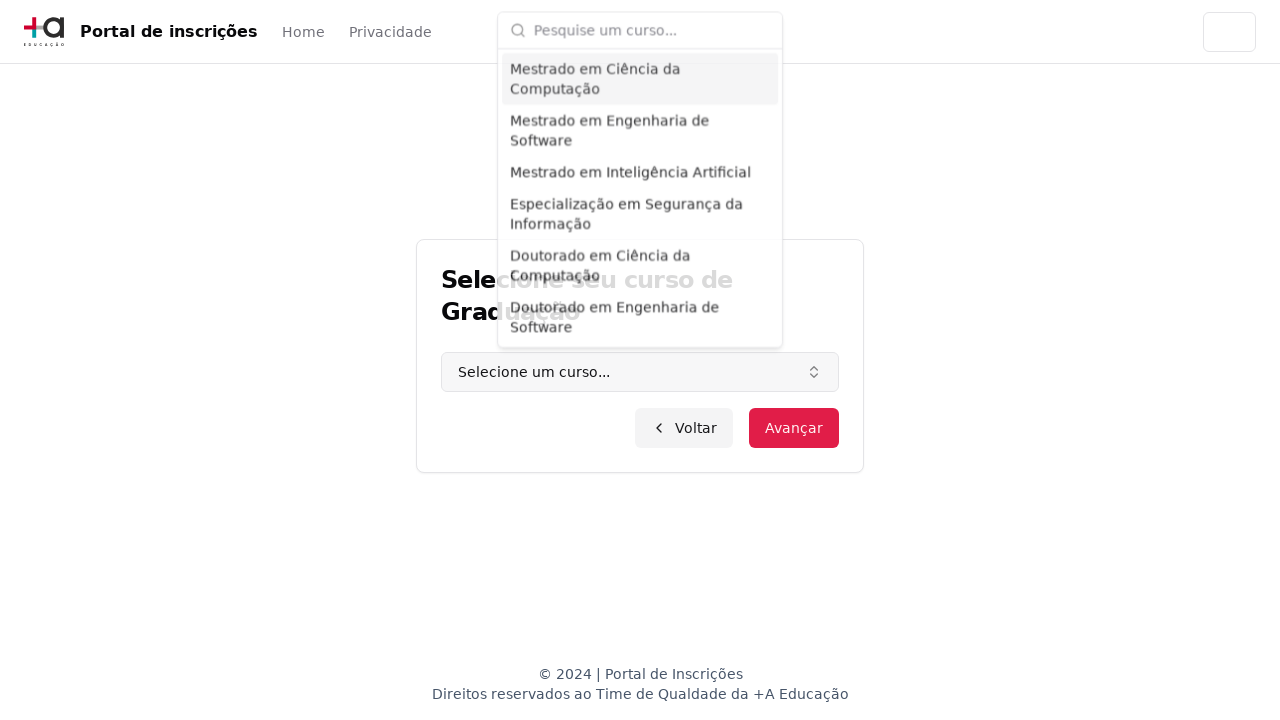

Clicked course input field at (652, 28) on input.h-9
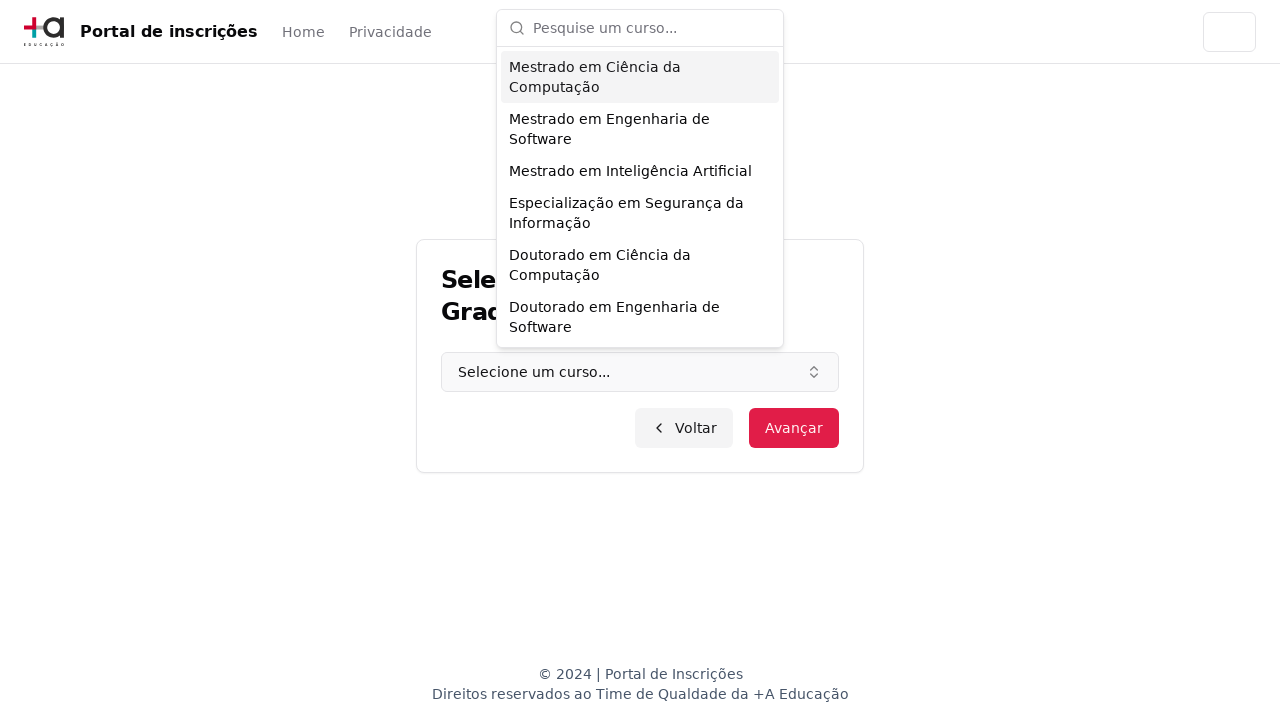

Filled course field with 'Engenharia de Software' on input.h-9
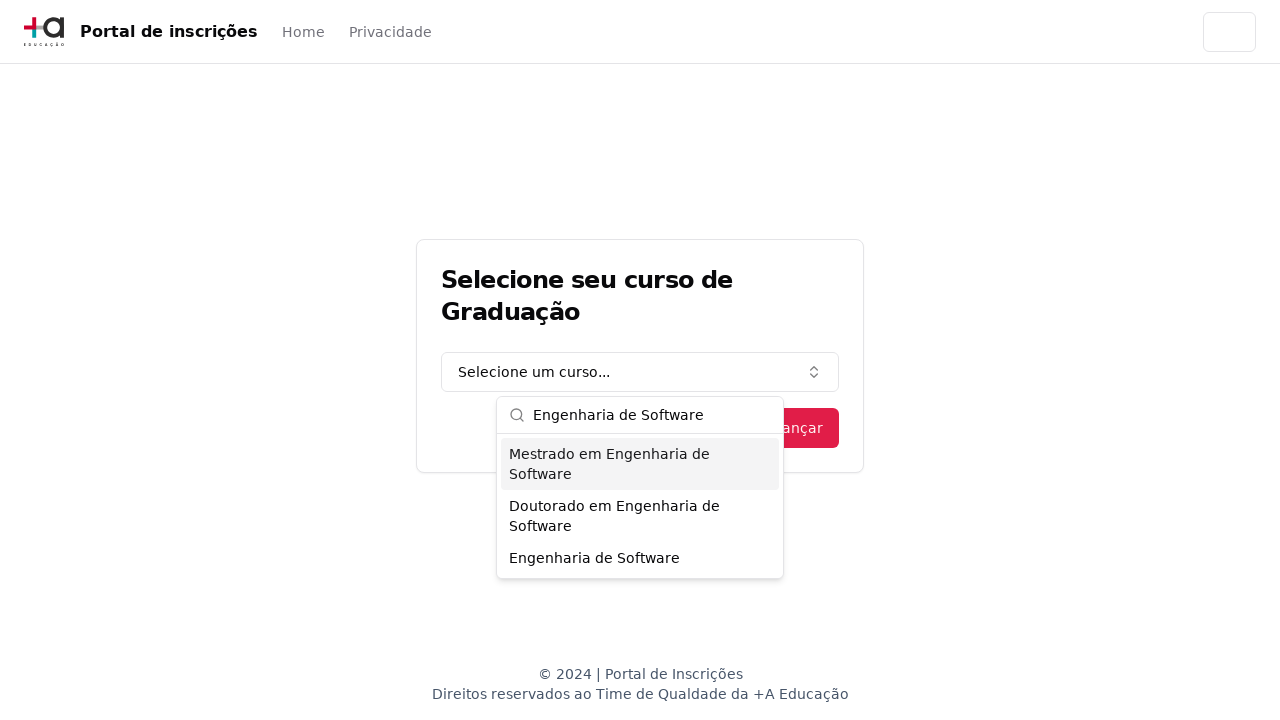

Pressed Enter to confirm course selection on input.h-9
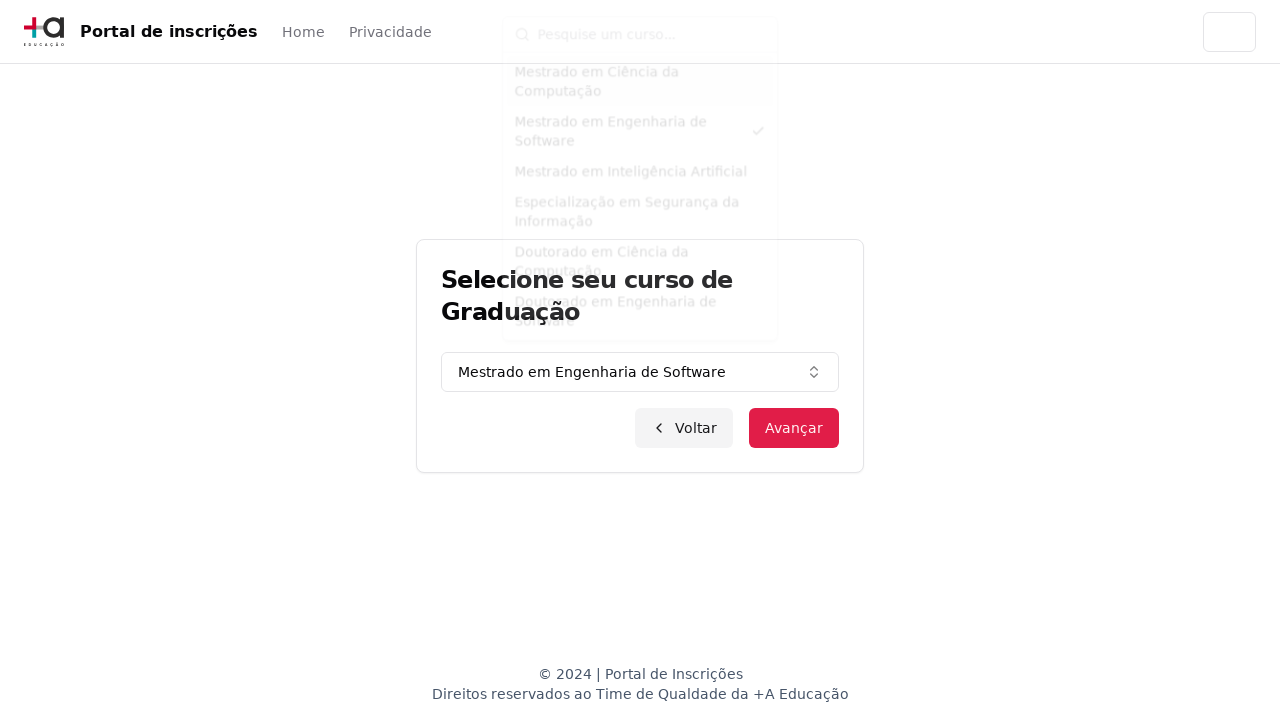

Clicked advance button to proceed to next step at (794, 428) on button.inline-flex.items-center.justify-center.bg-primary
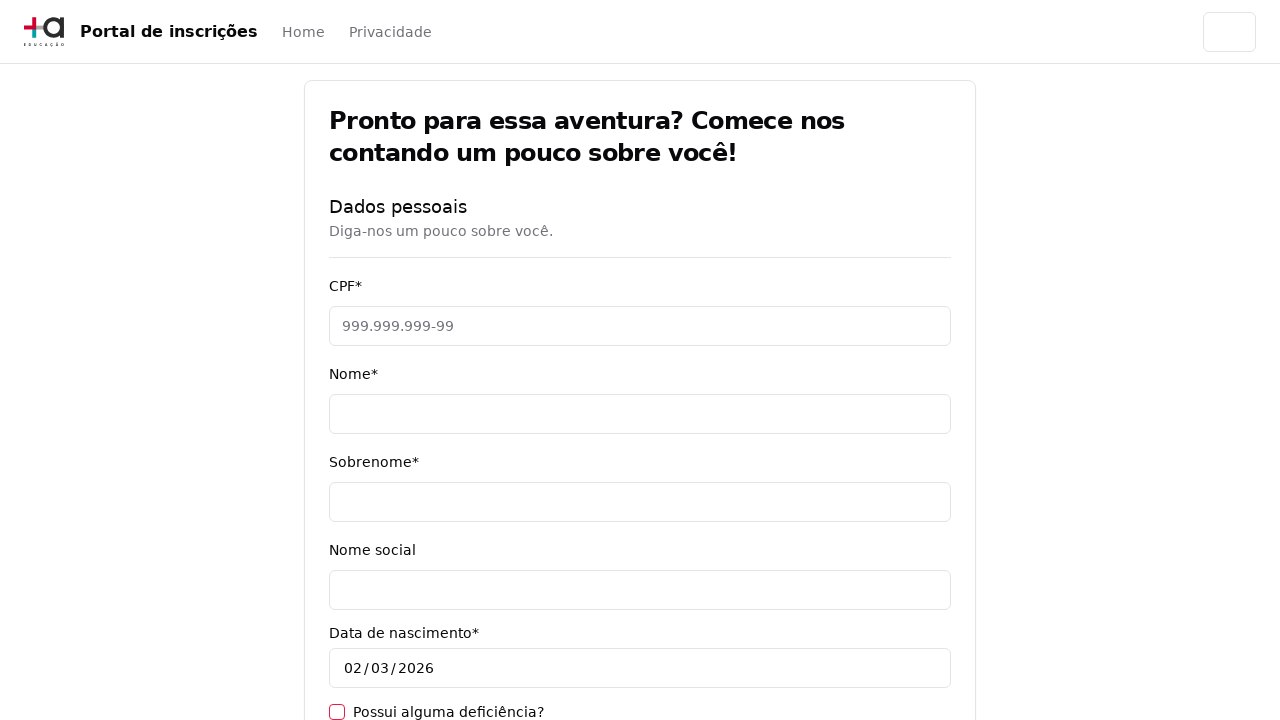

Filled CPF field with '11495607623' on [data-testid='cpf-input']
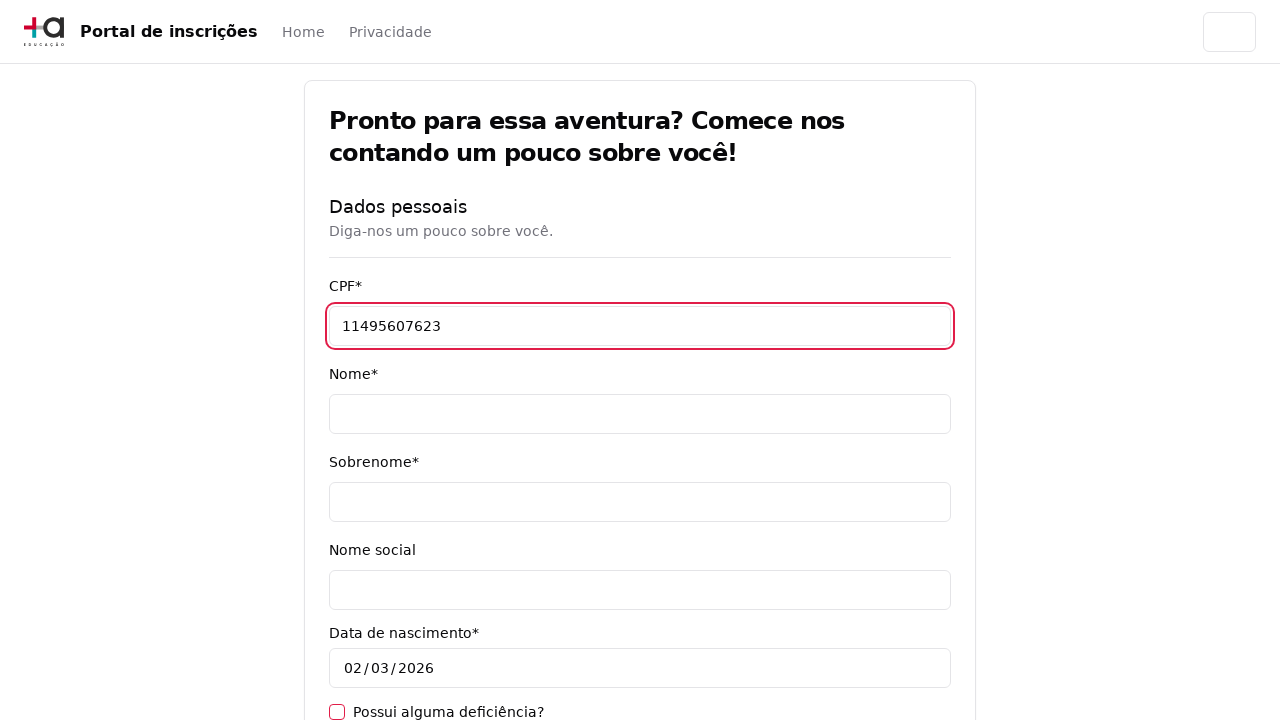

Filled name field with 'Jéssica' on [data-testid='name-input']
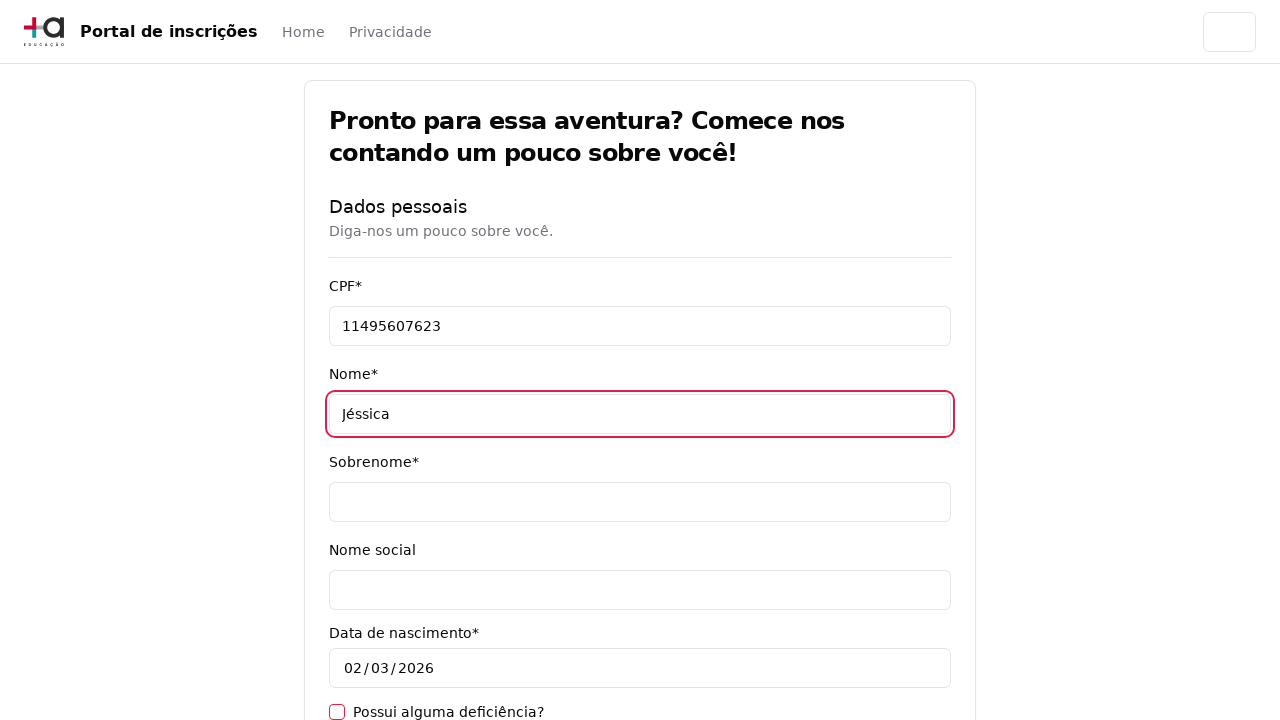

Filled surname field with 'Martins' on [data-testid='surname-input']
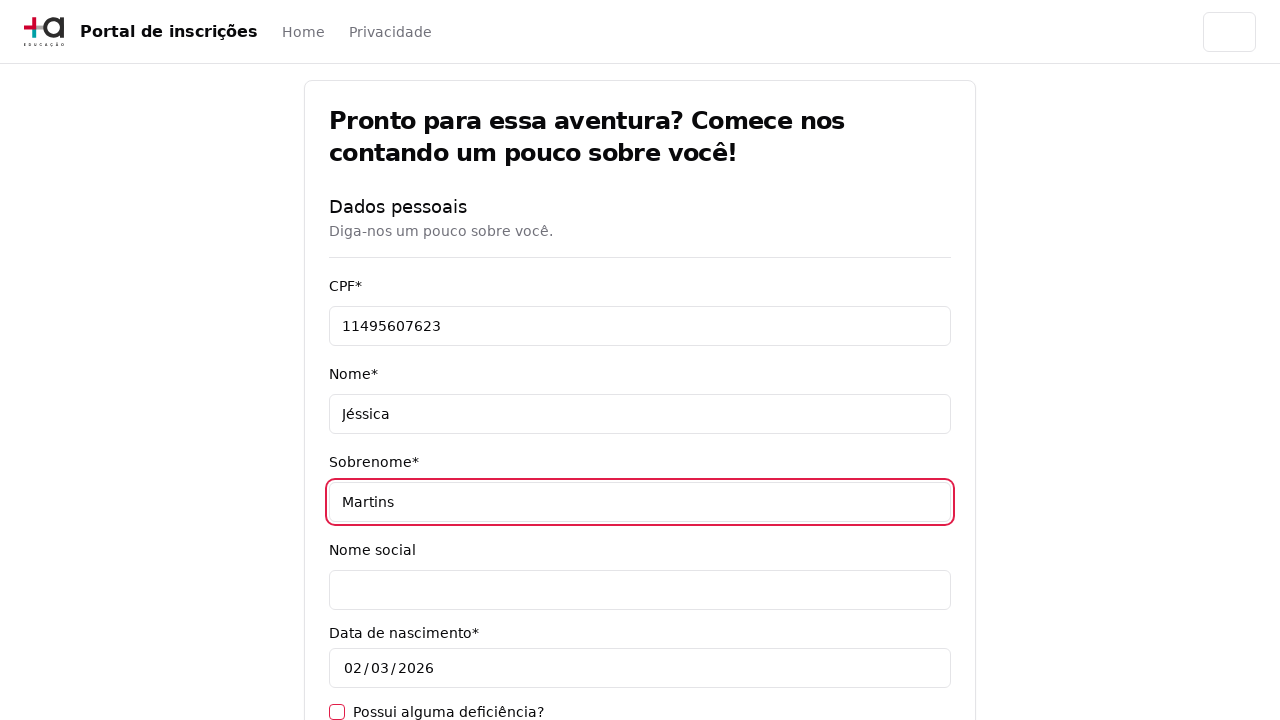

Filled email field with 'teste.com.br' on [data-testid='email-input']
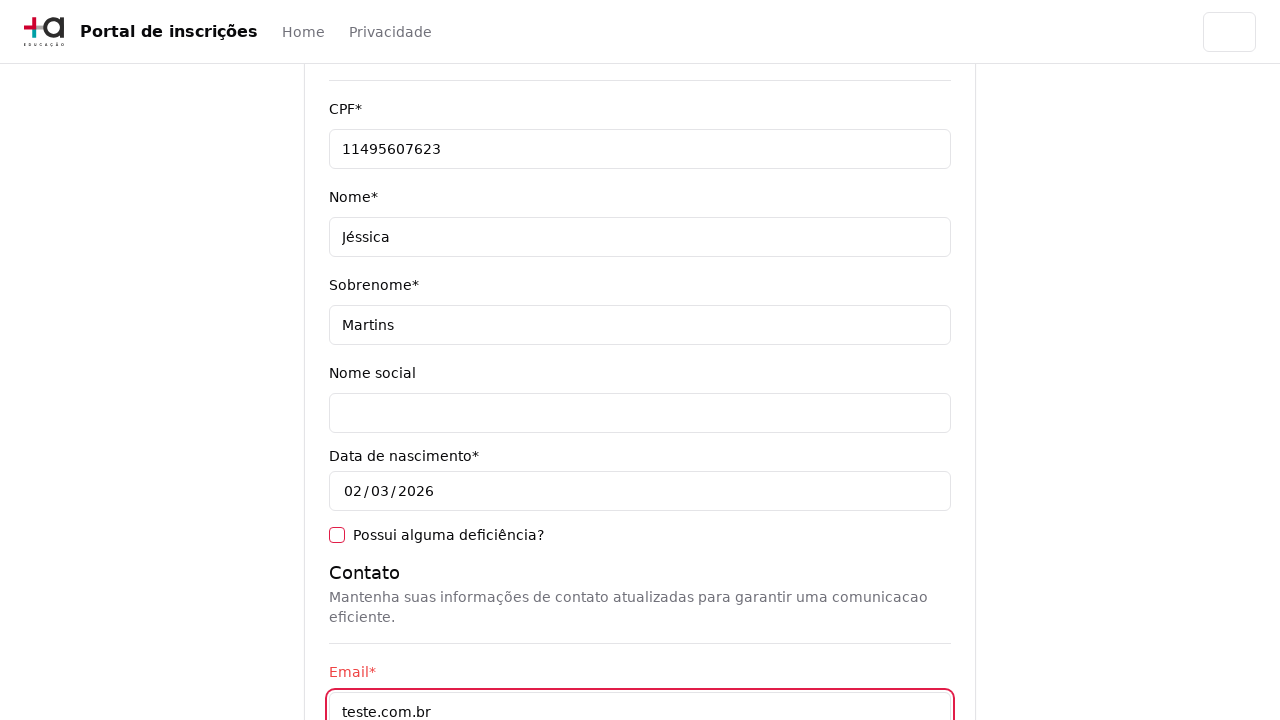

Filled cellphone field with '31975030000' on [data-testid='cellphone-input']
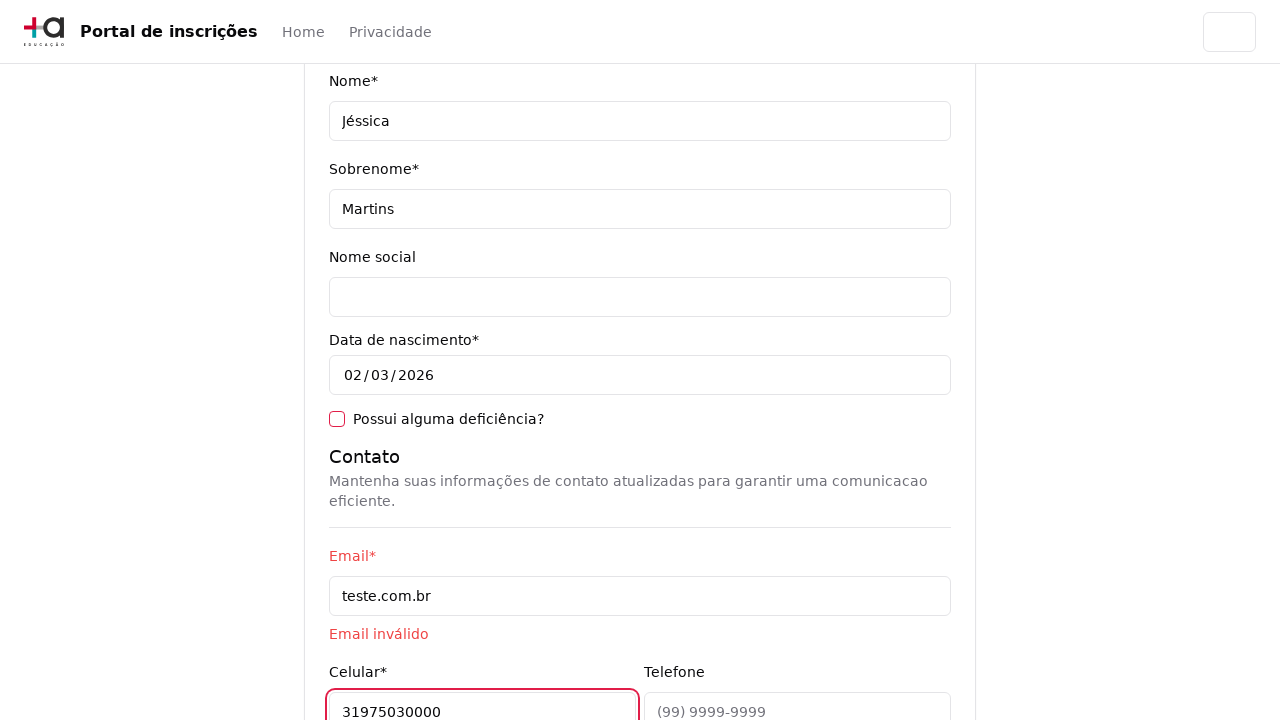

Filled phone field with '31323200' (8 characters - intentionally invalid to trigger validation) on [data-testid='phone-input']
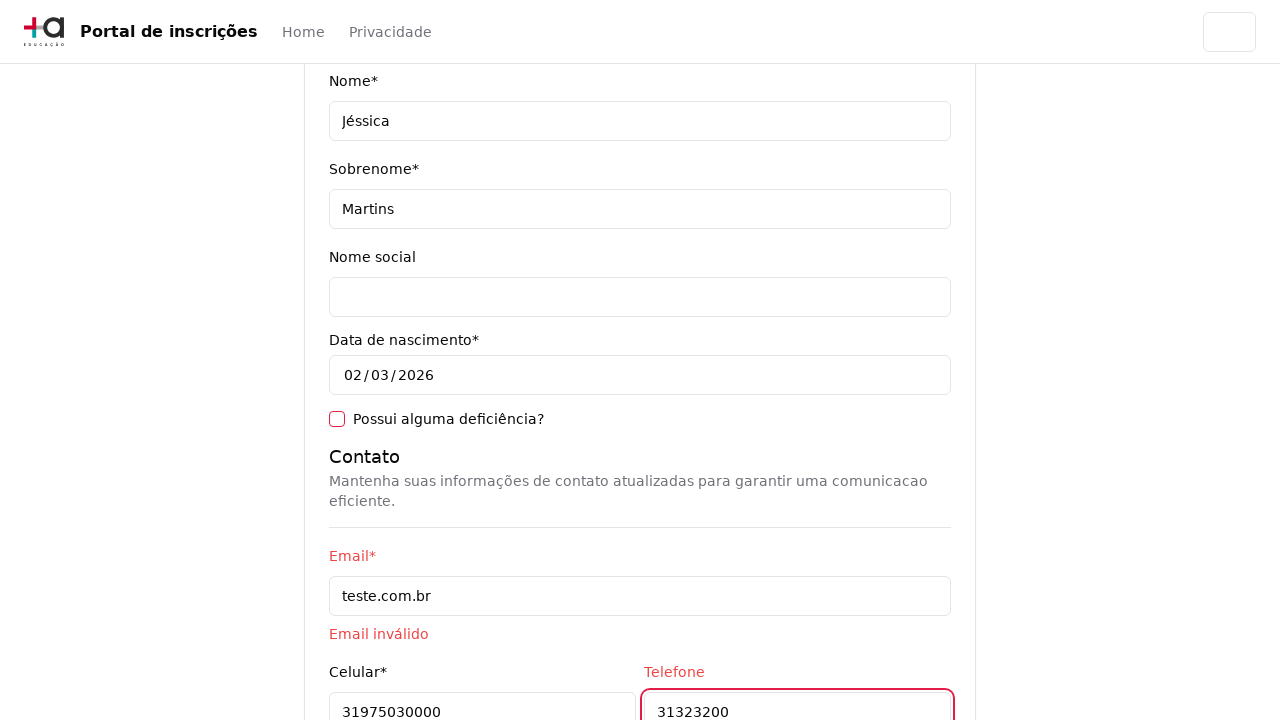

Filled CEP field with '30330000' on [data-testid='cep-input']
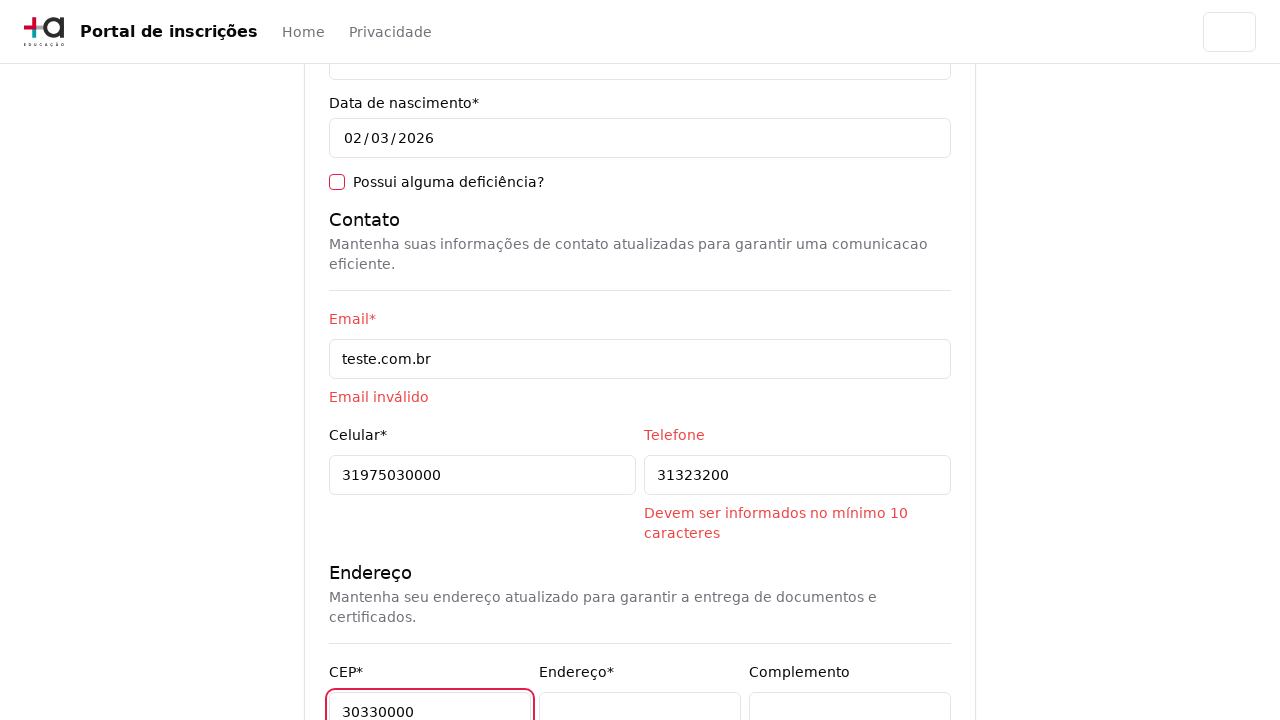

Filled address field with 'Rua A' on [data-testid='address-input']
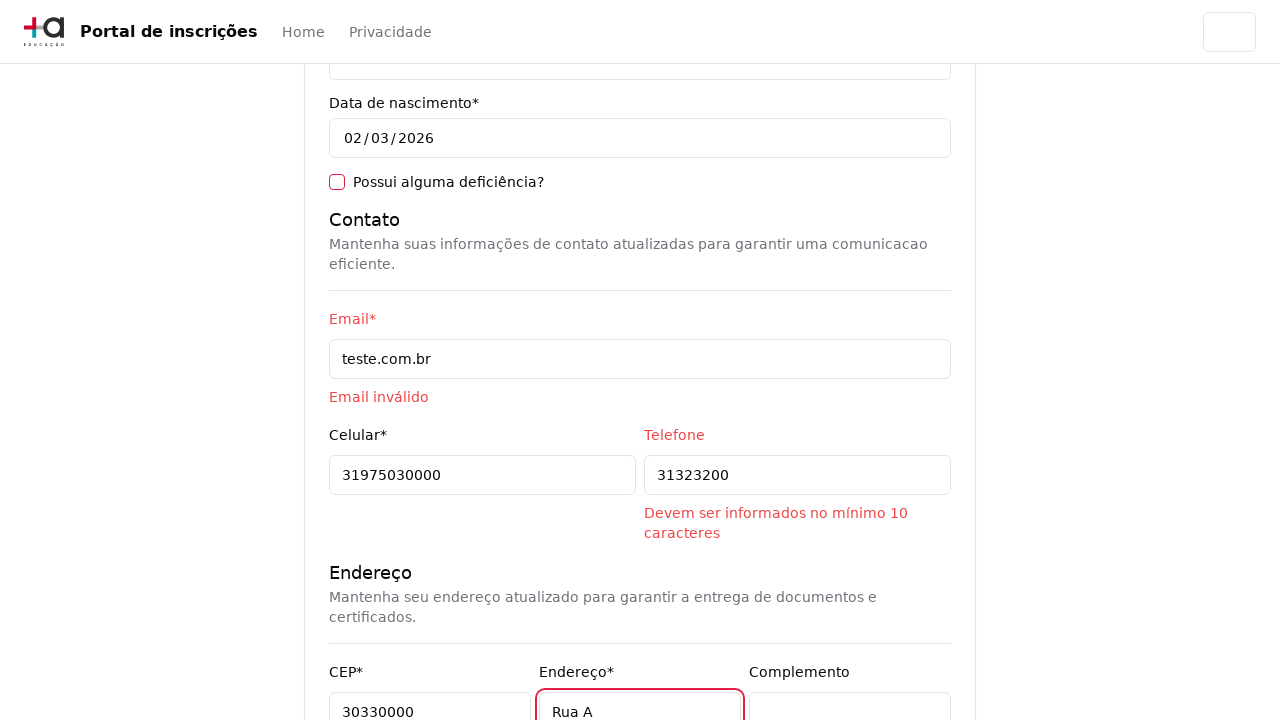

Left complement field empty on [data-testid='complement-input']
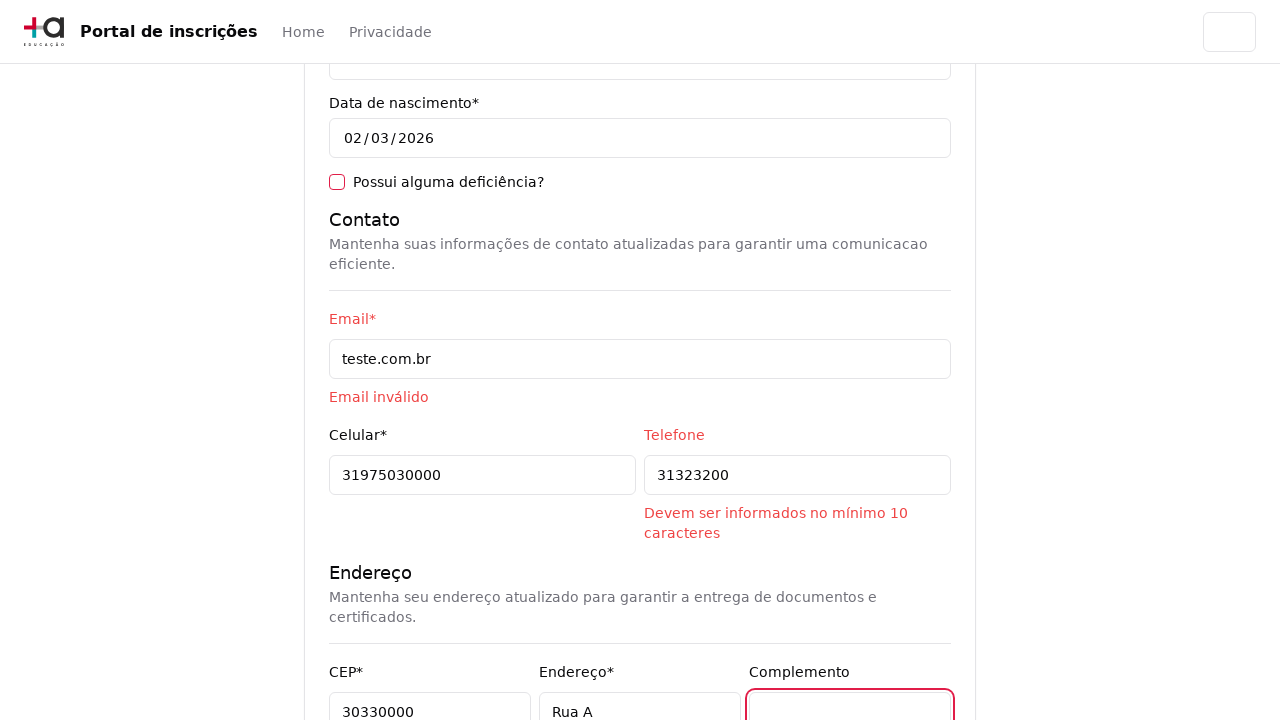

Filled neighborhood field with 'São Pedro' on [data-testid='neighborhood-input']
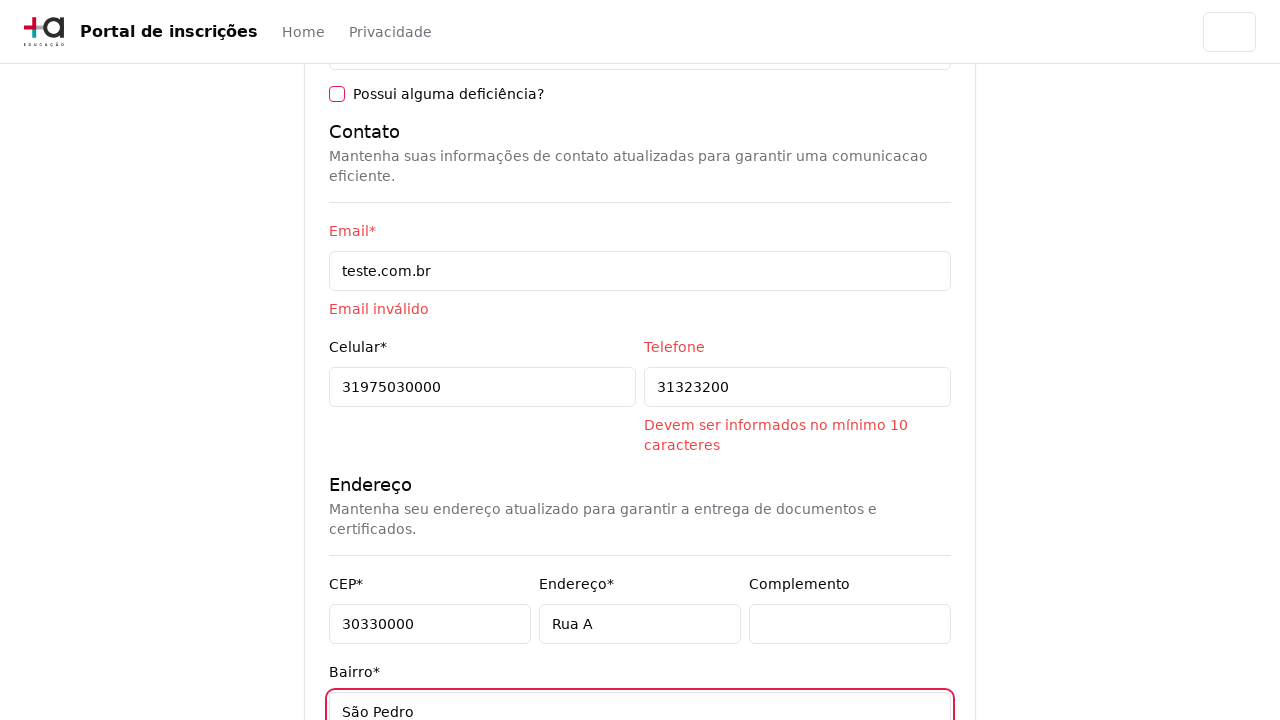

Filled city field with 'Belo Horizonte' on [data-testid='city-input']
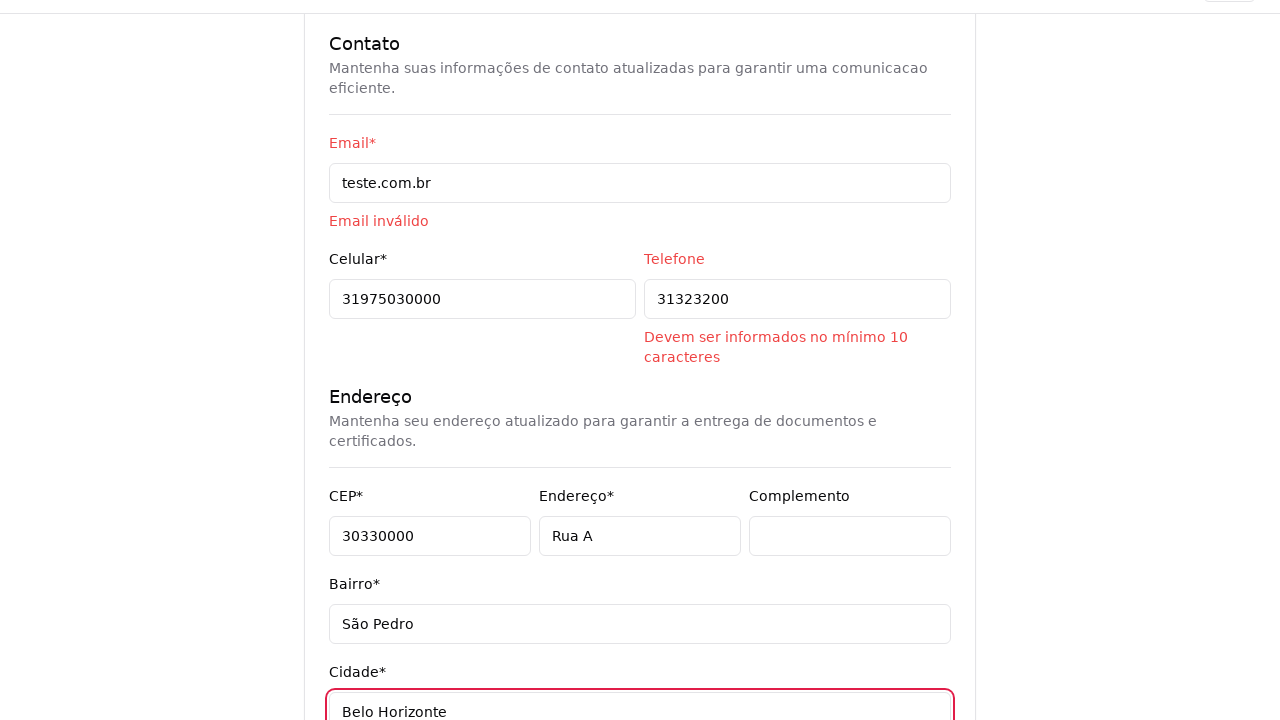

Filled state field with 'Belo Horizonte' on [data-testid='state-input']
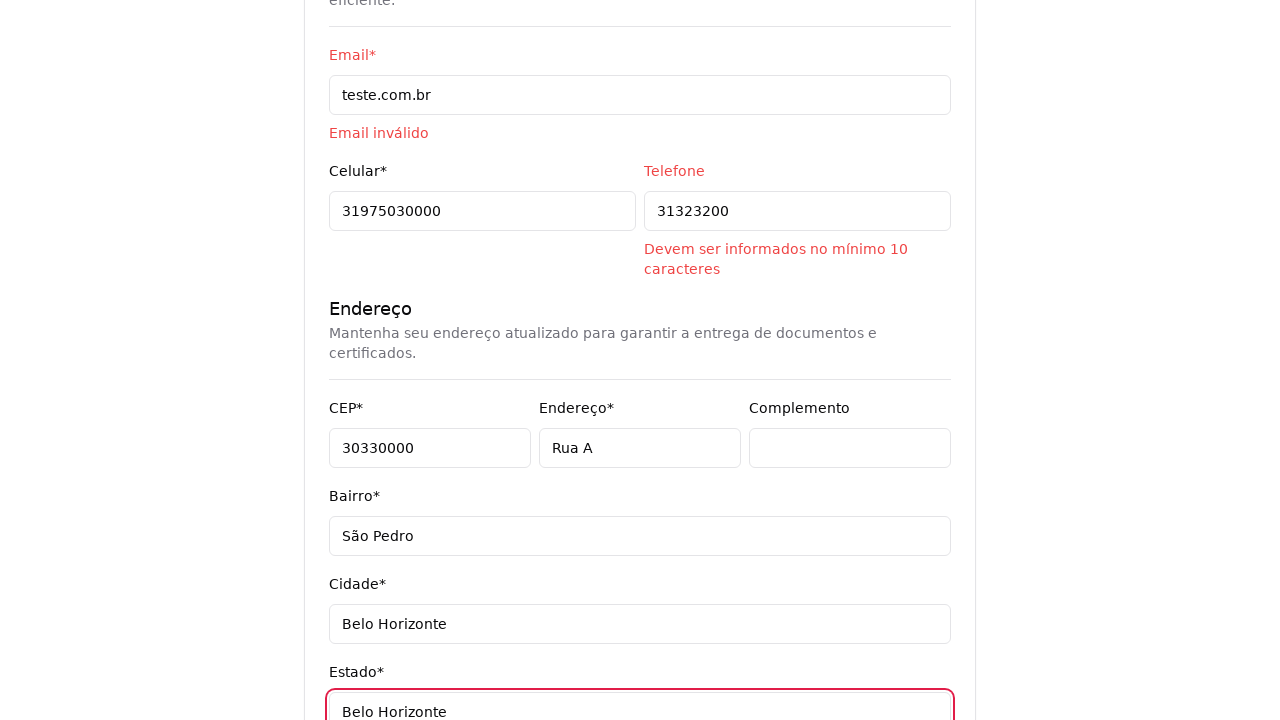

Filled country field with 'Brasil' on [data-testid='country-input']
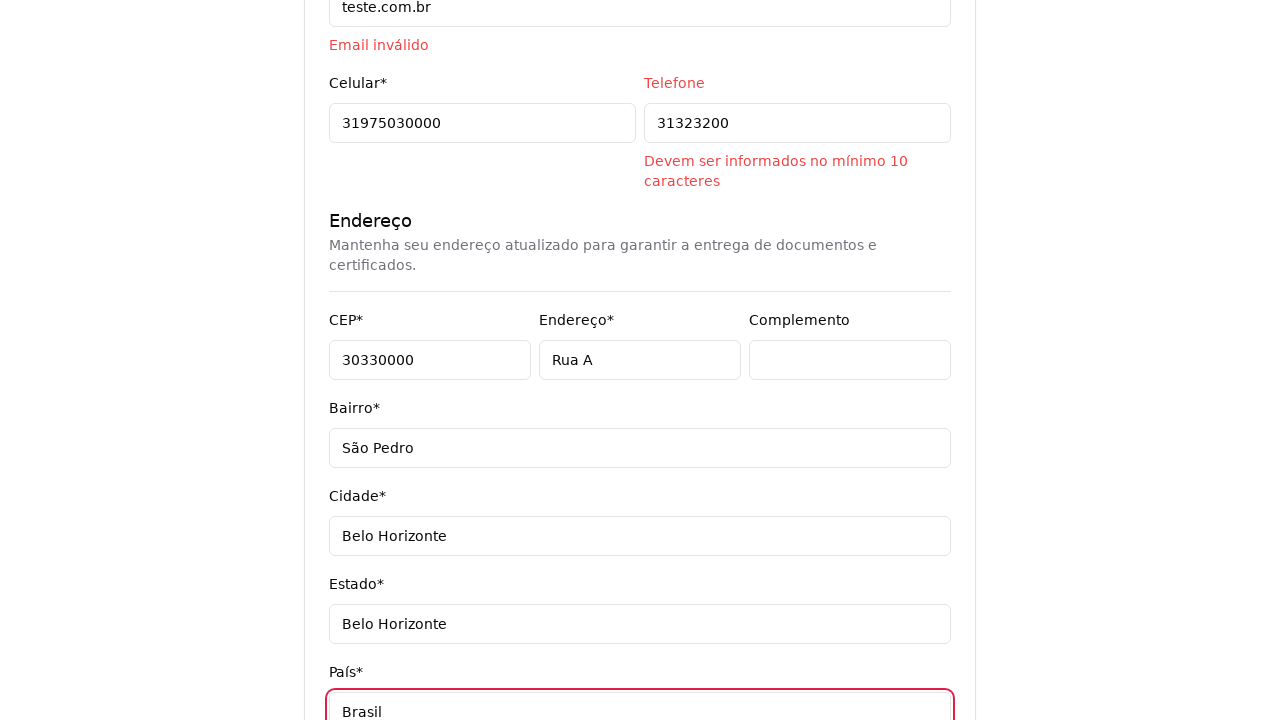

Clicked next button to trigger form validation at (906, 587) on [data-testid='next-button']
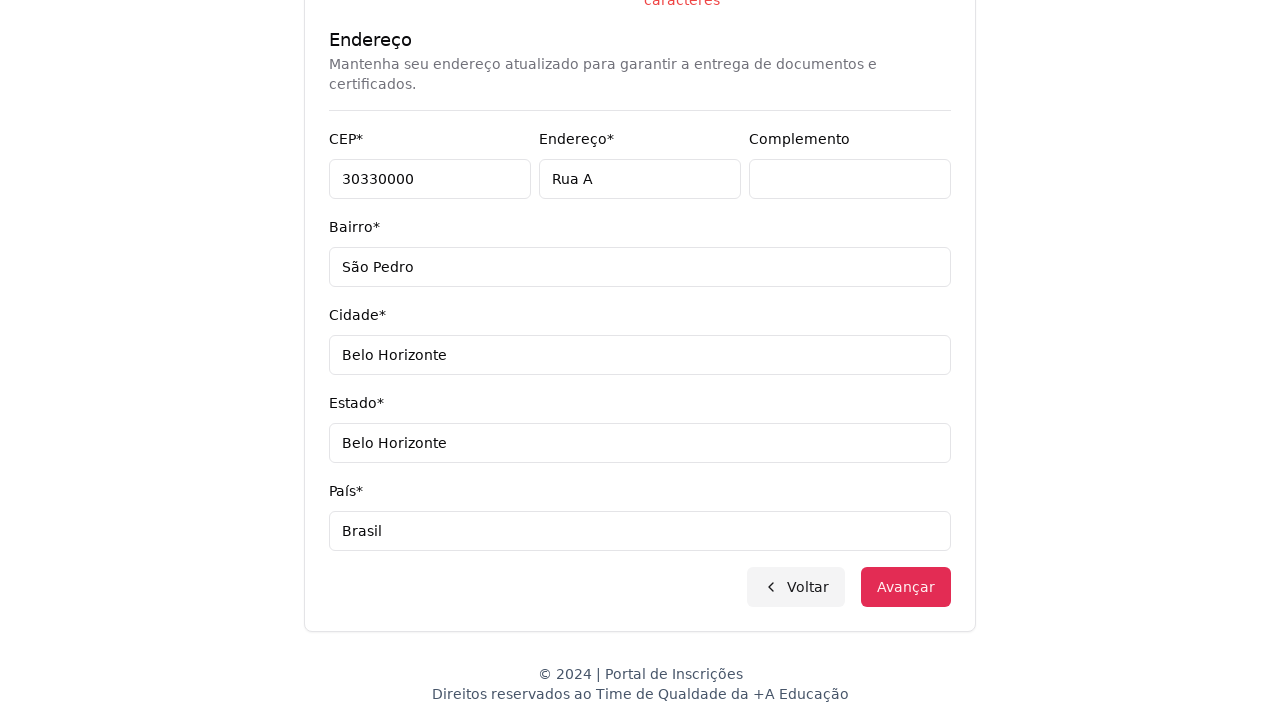

Verified phone field validation error message appeared: 'Devem ser informados no mínimo 10 caracteres'
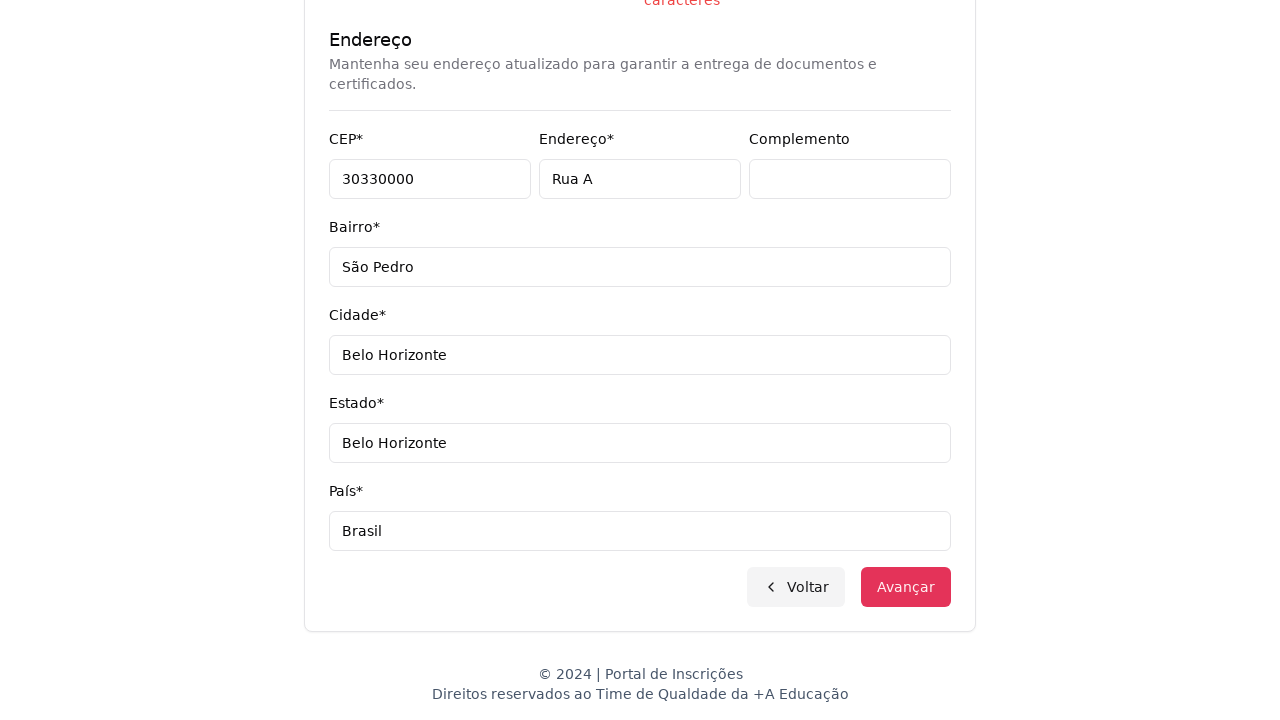

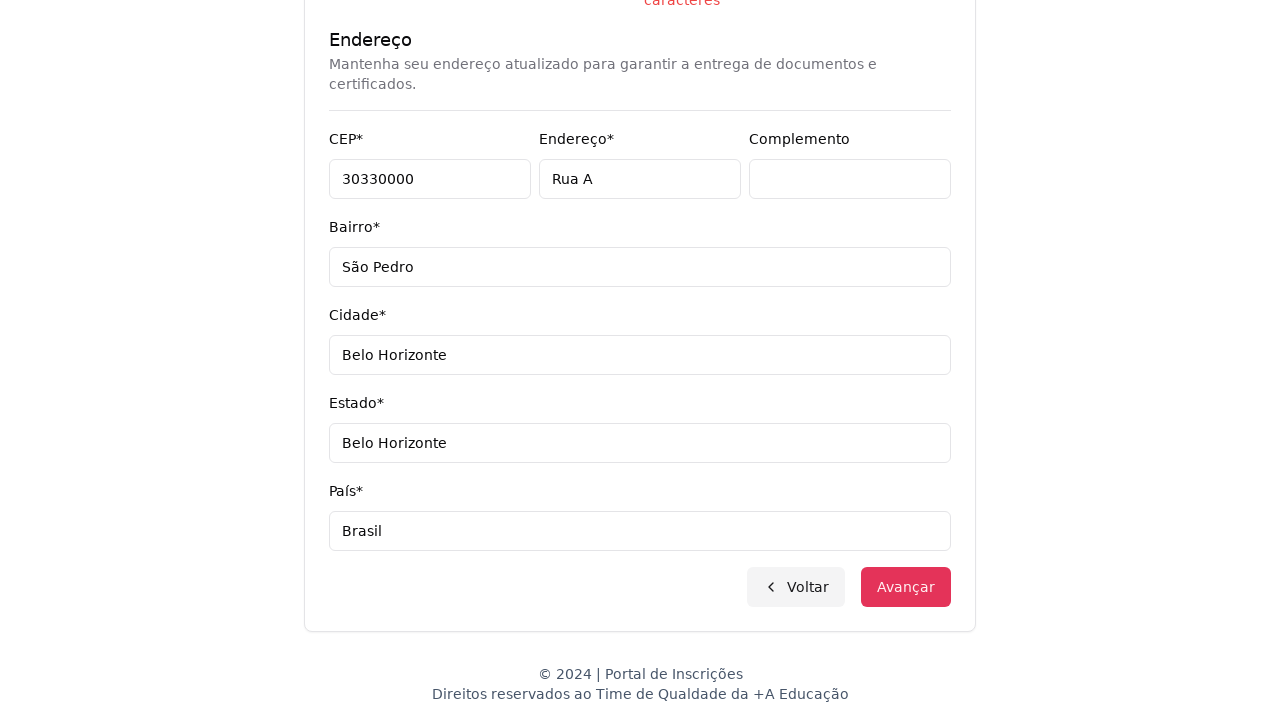